Navigates to the Shop section and clicks on the Men's Clothing category link

Starting URL: https://webshop-agil-testautomatiserare.netlify.app/

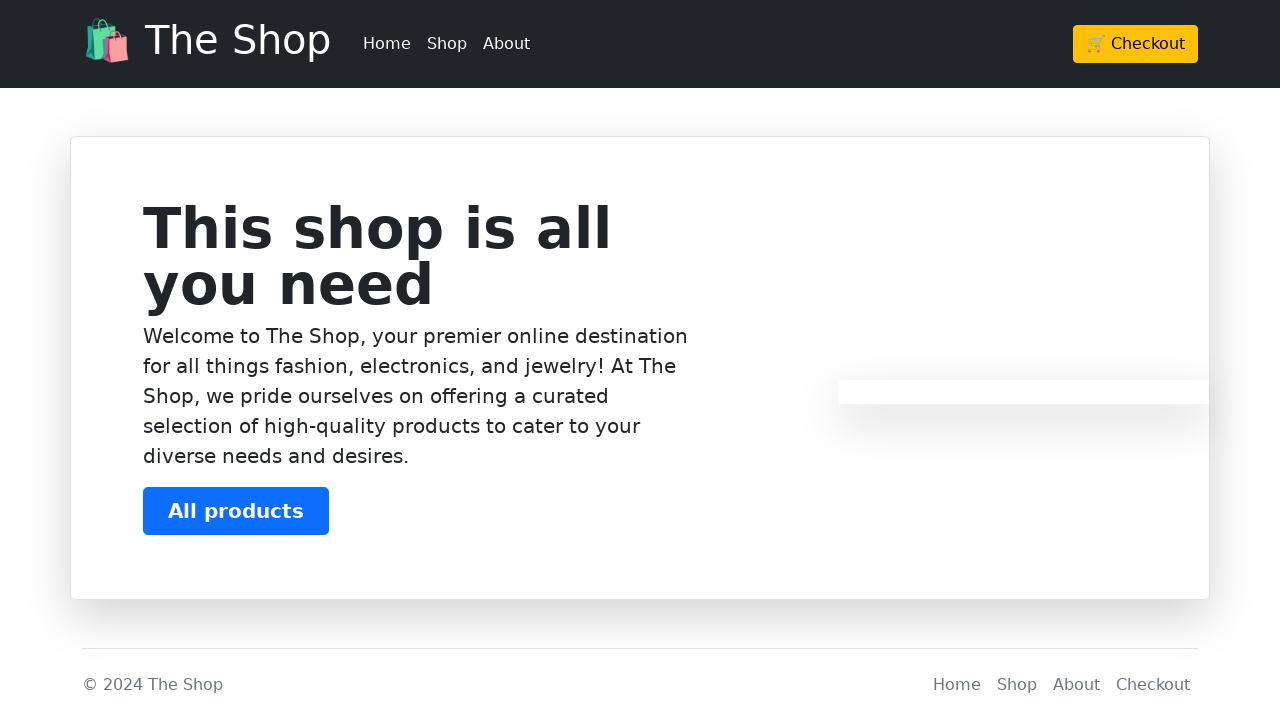

Clicked on Shop link in the navigation at (447, 44) on header >> ul >> li:nth-child(2) >> a
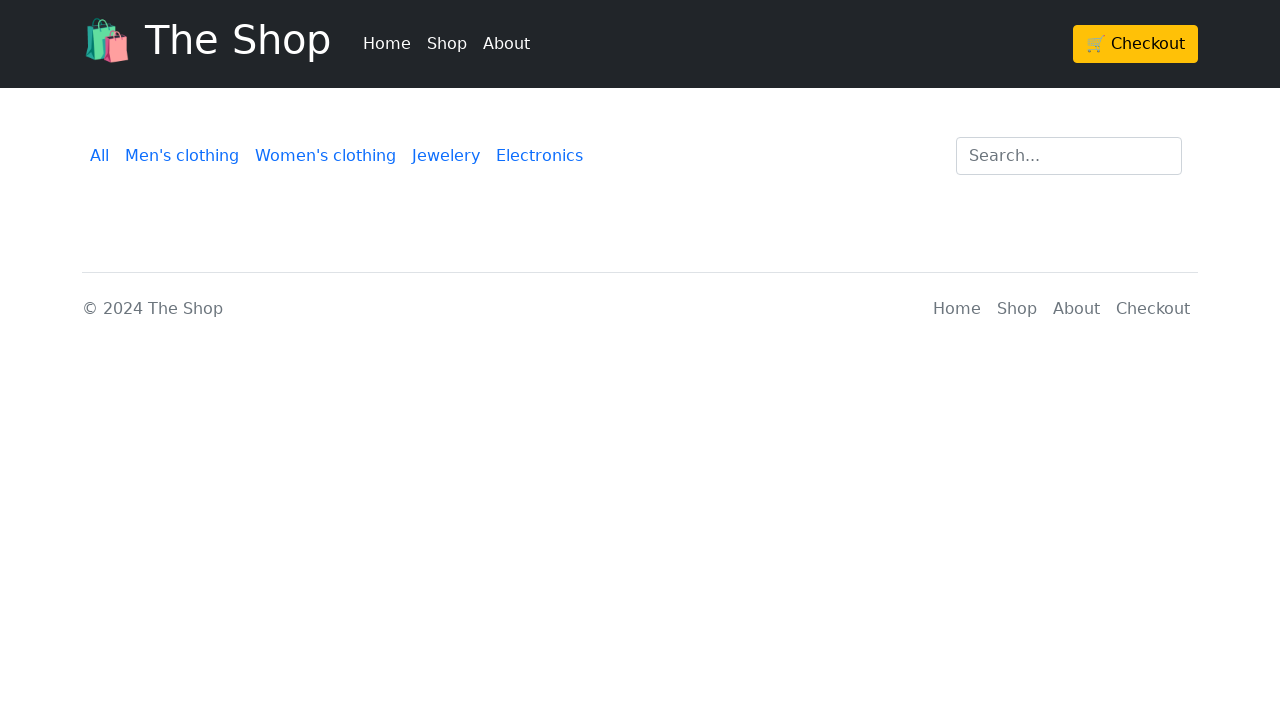

Shop page loaded (domcontentloaded)
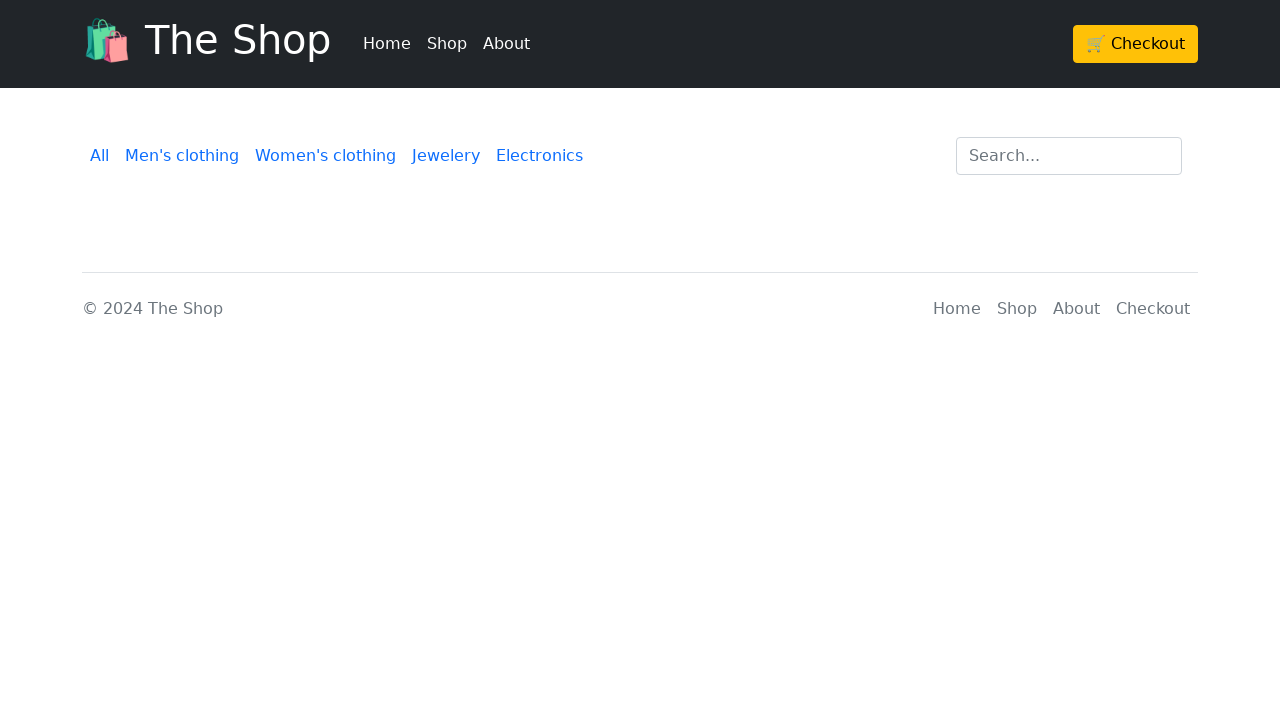

Clicked on Men's Clothing category link at (447, 44) on div >> ul >> li:nth-child(2) >> a
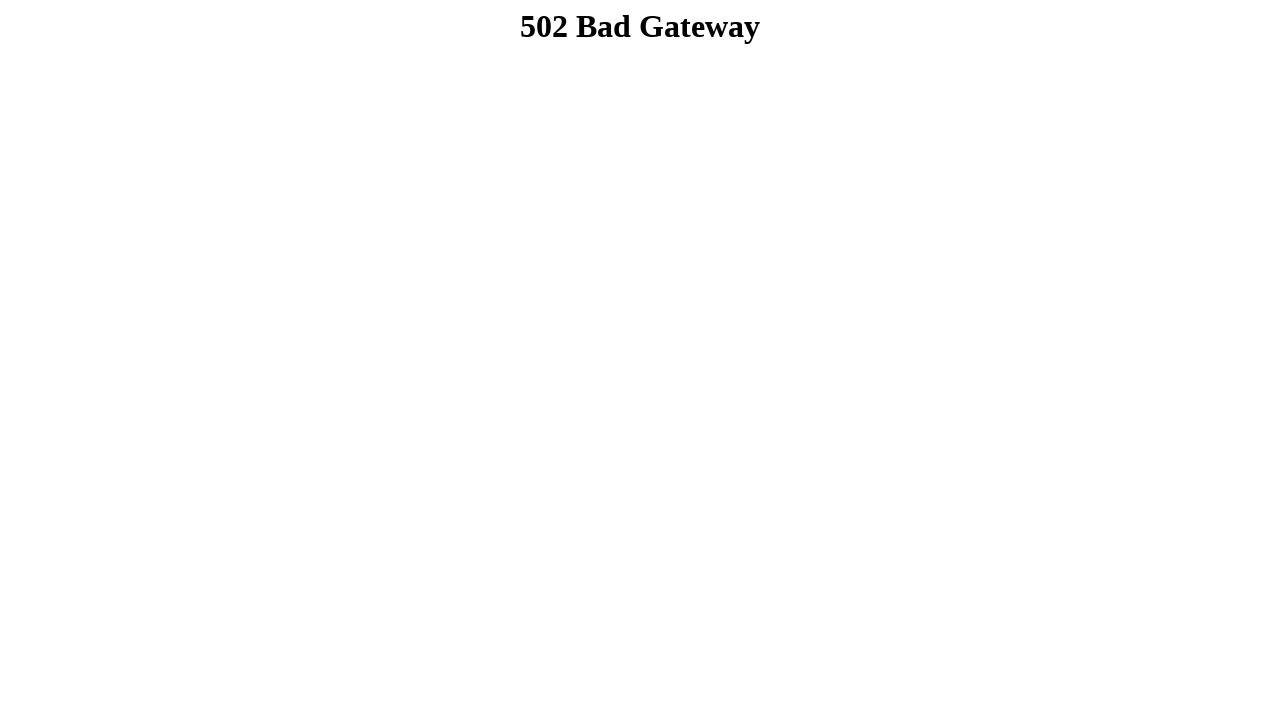

Men's Clothing category page loaded (domcontentloaded)
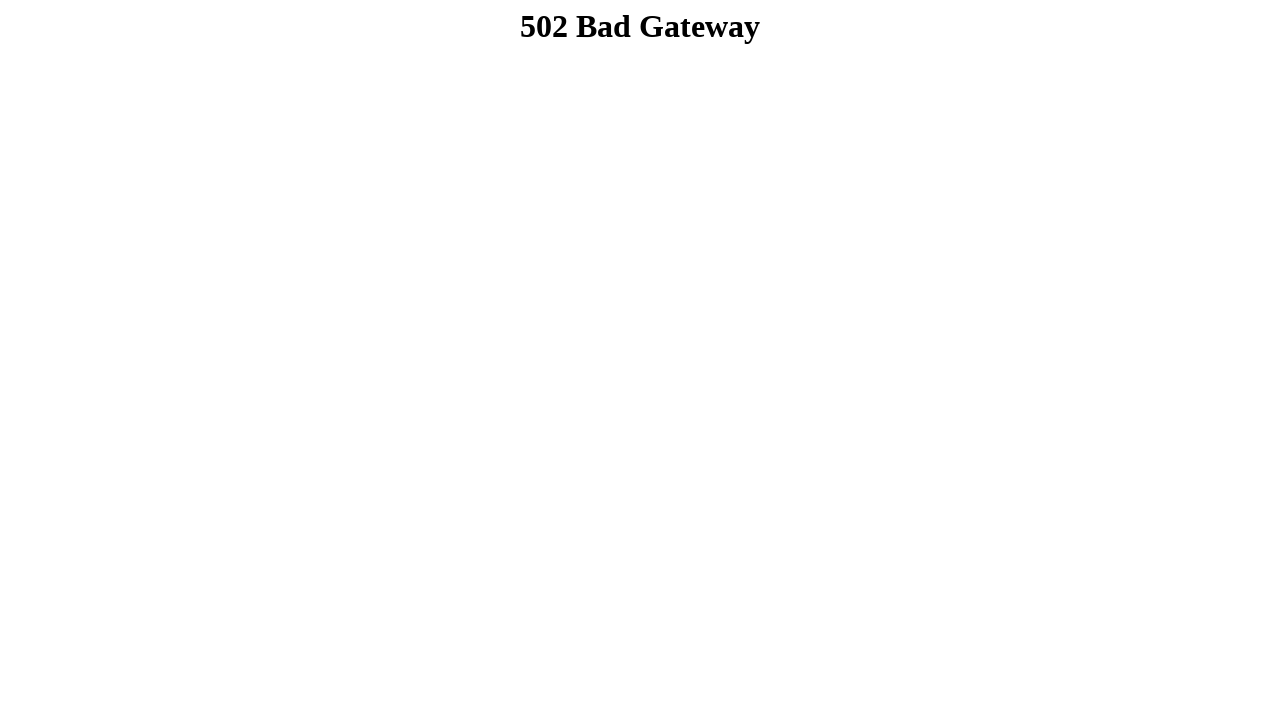

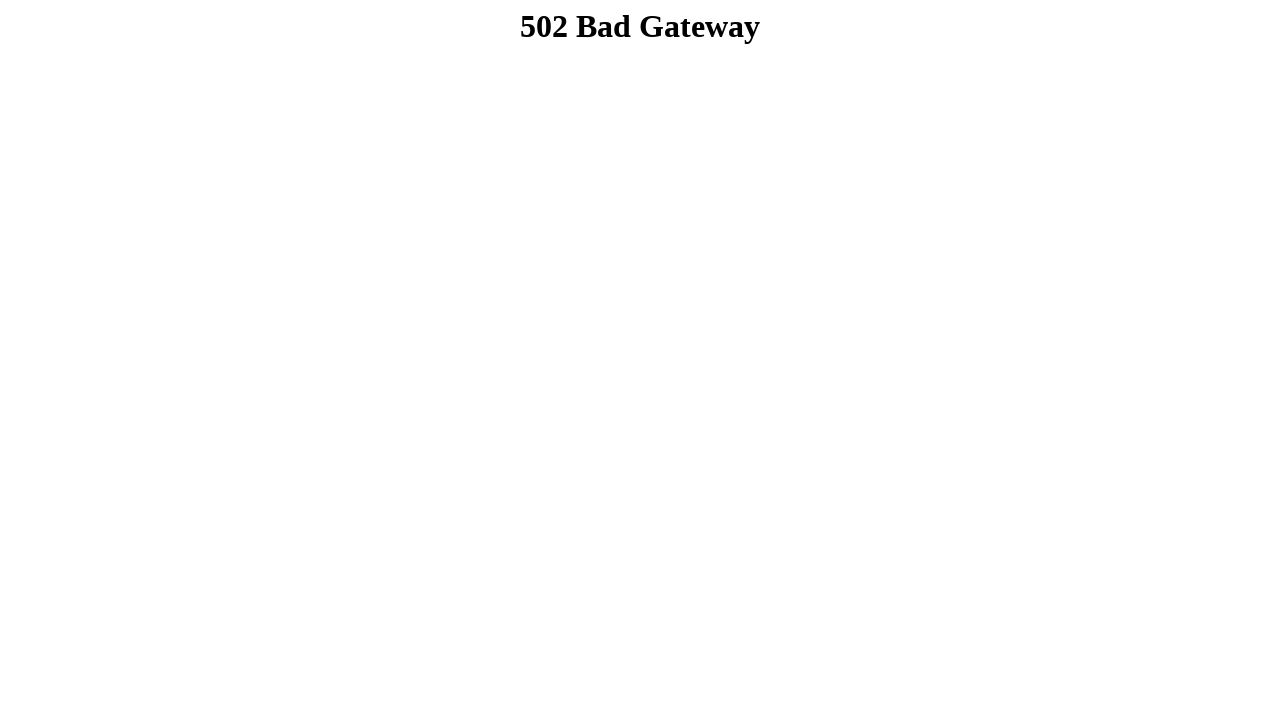